Tests tab switching functionality by clicking on a settings tab and verifying it becomes selected, then checking the tab panel content is visible

Starting URL: https://osstep.github.io/locator_getbyrole

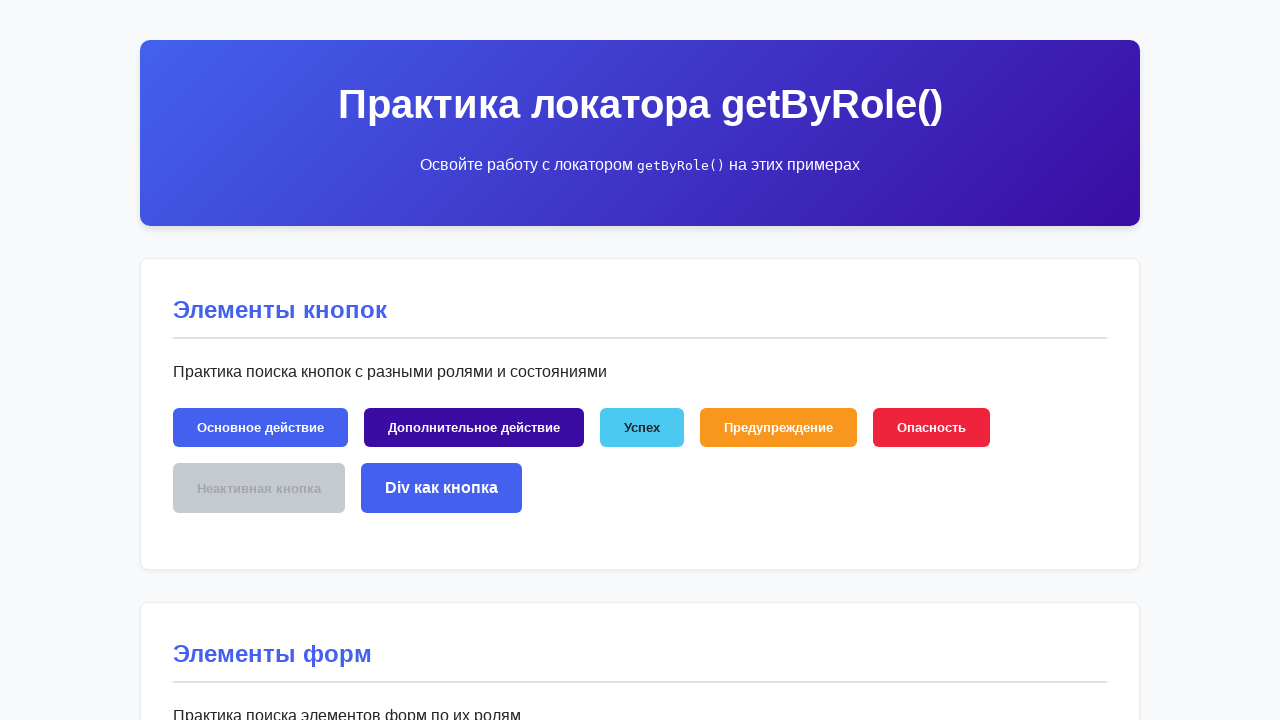

Located settings tab element
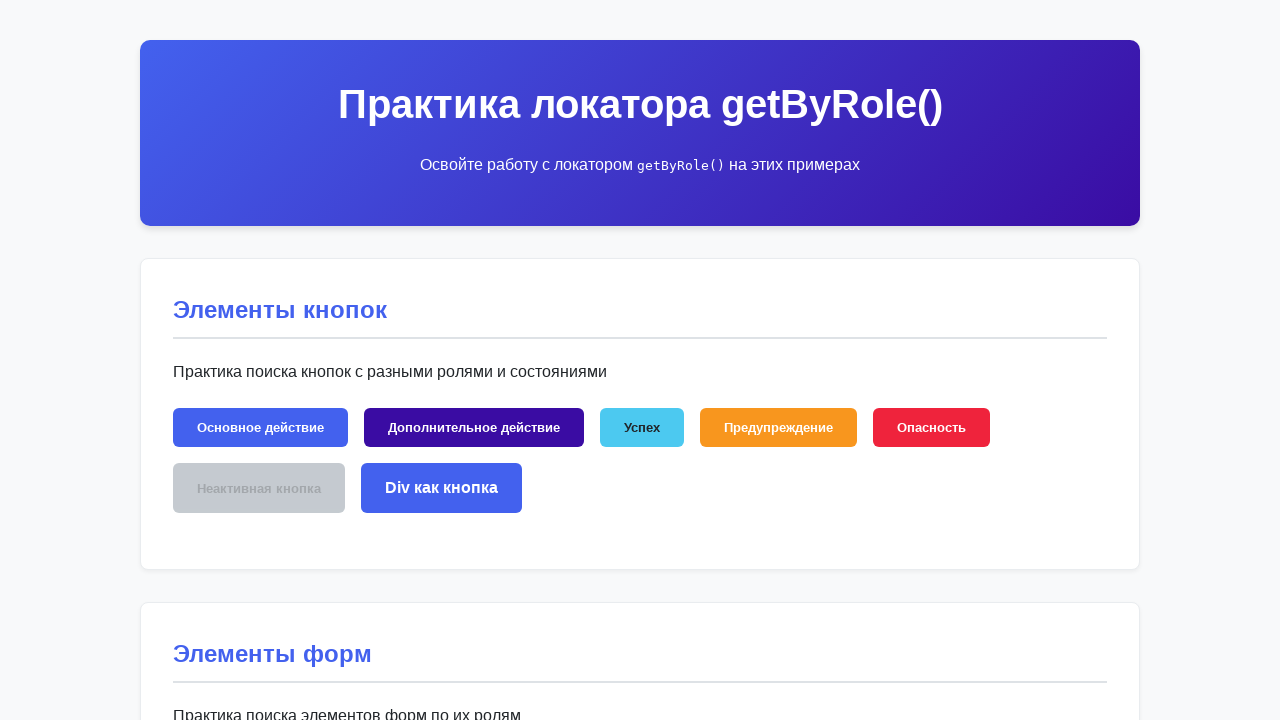

Verified settings tab is not selected initially
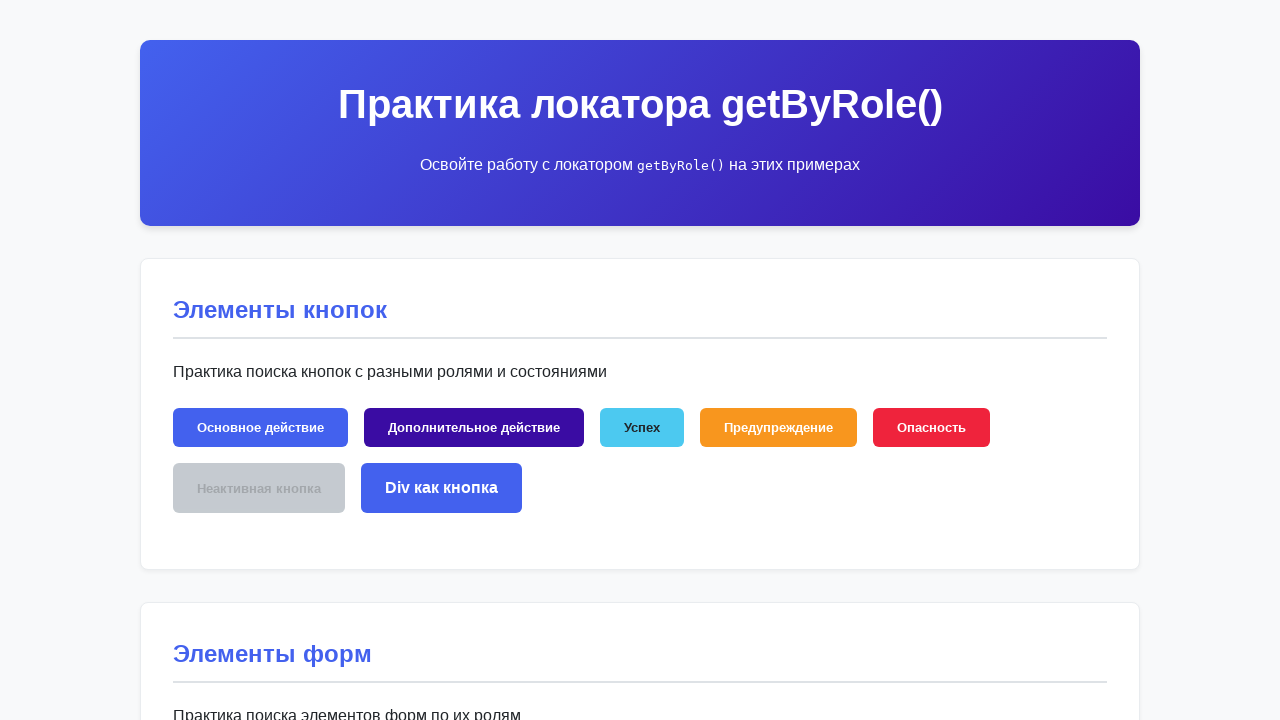

Clicked on settings tab at (339, 361) on button[role="tab"][aria-controls="settings-tab"]
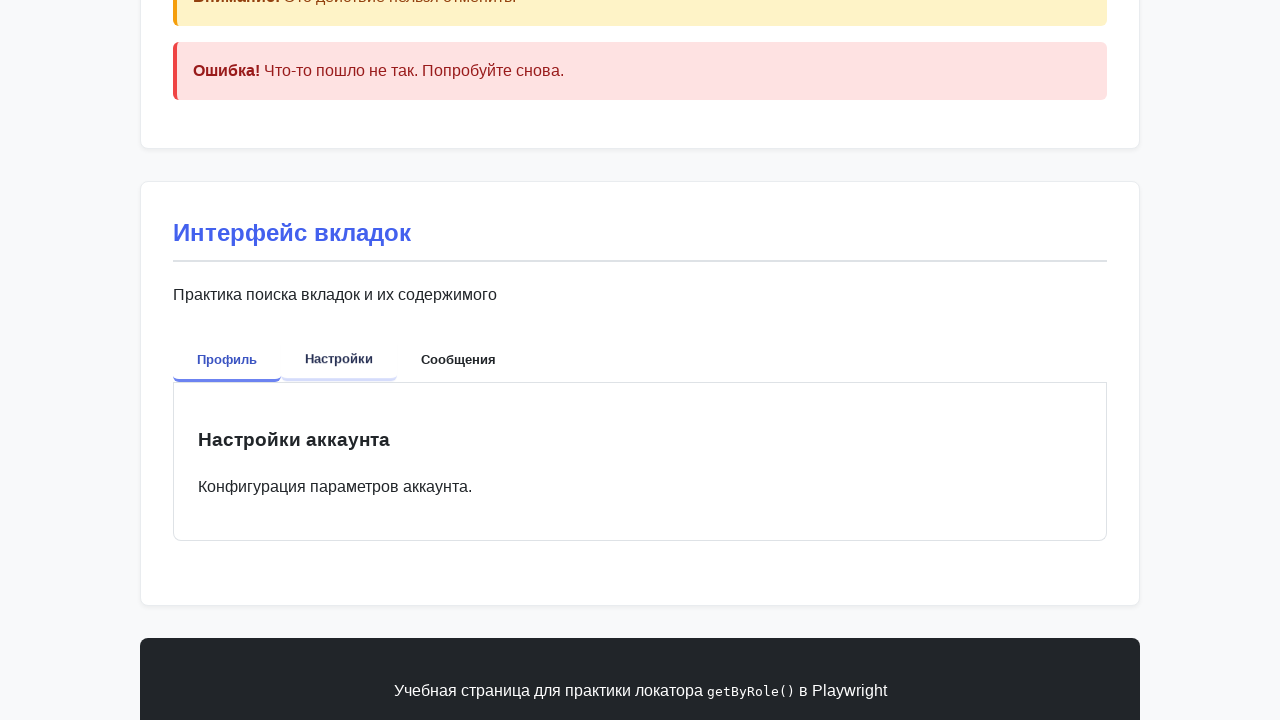

Verified settings tab is now selected
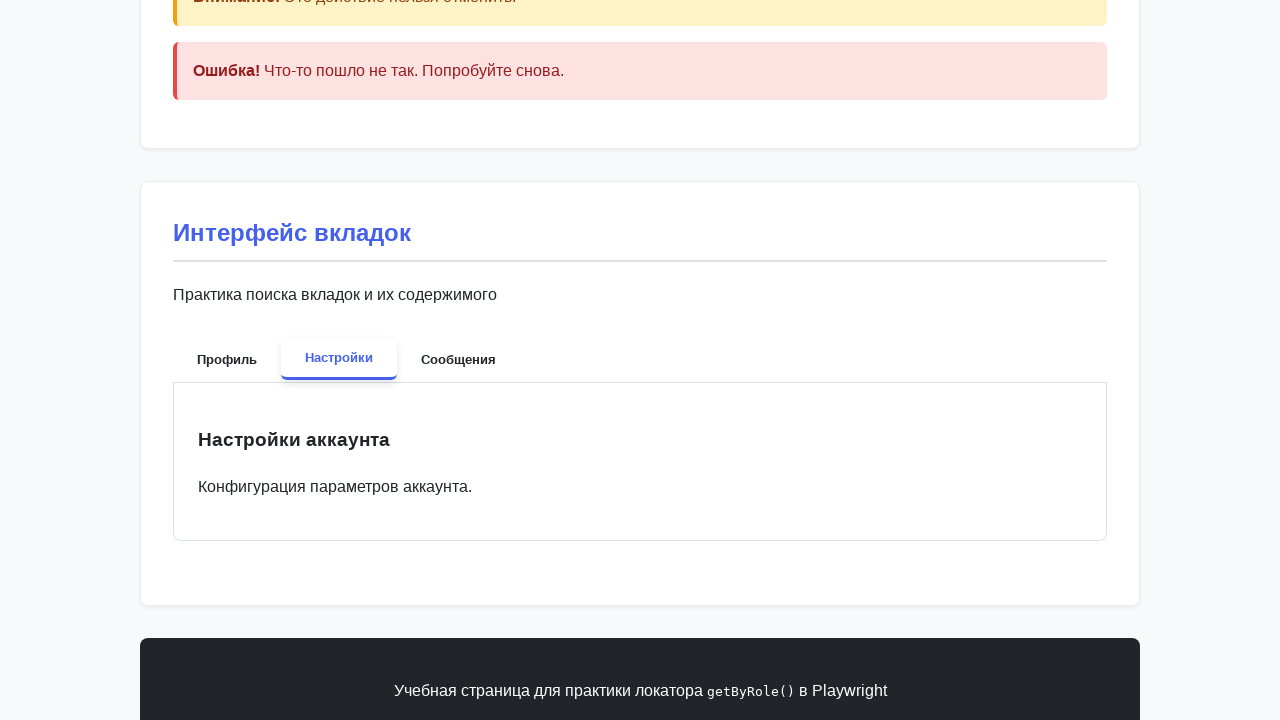

Located settings panel content
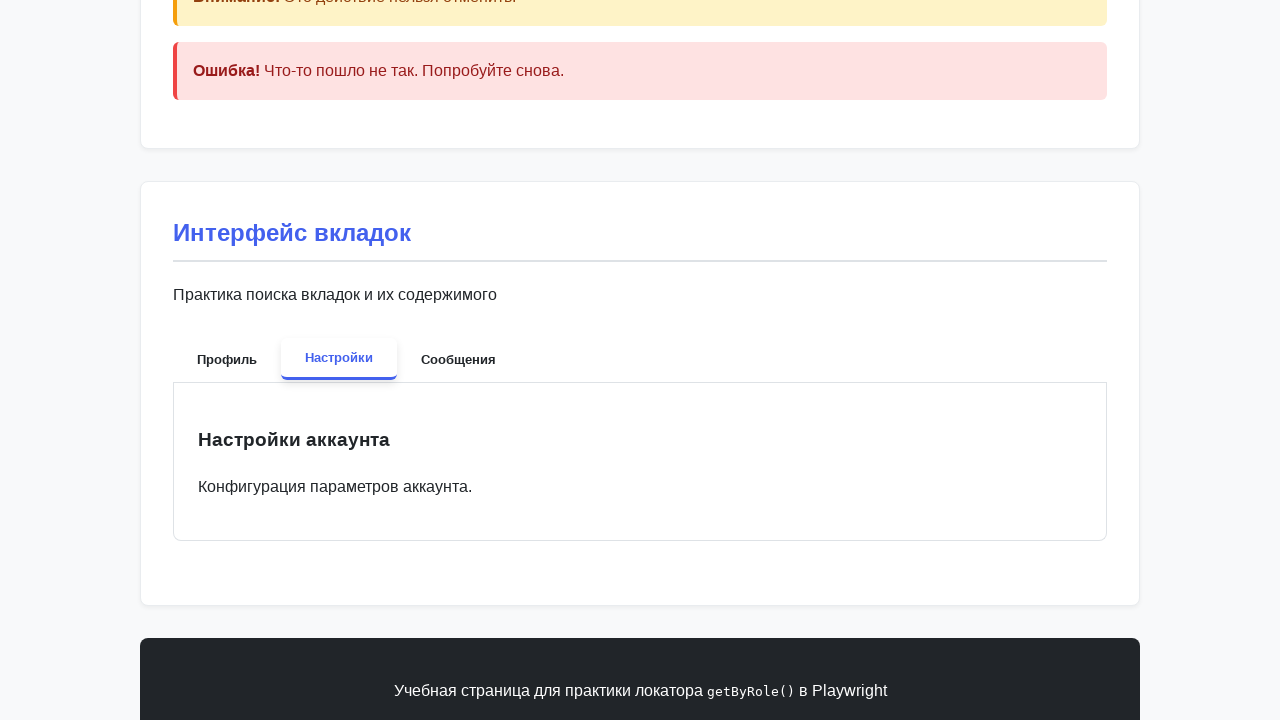

Clicked on settings panel content at (640, 440) on text=Настройки аккаунта
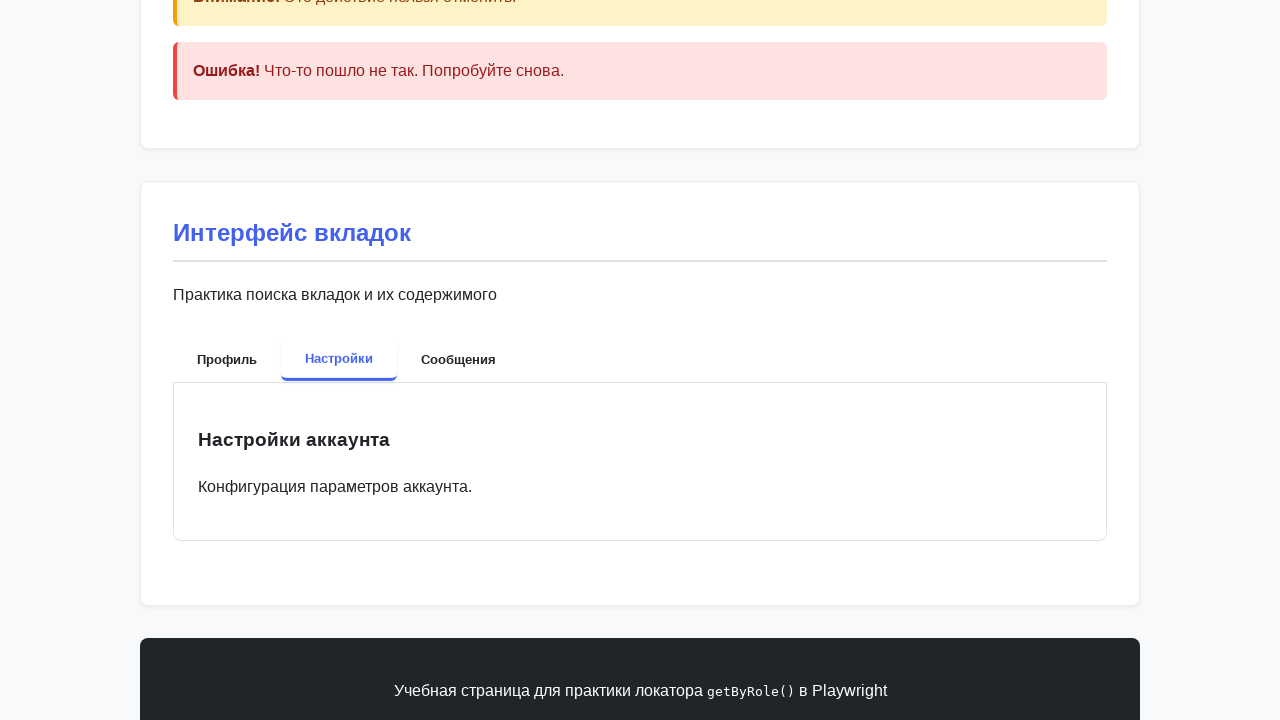

Verified settings panel is visible
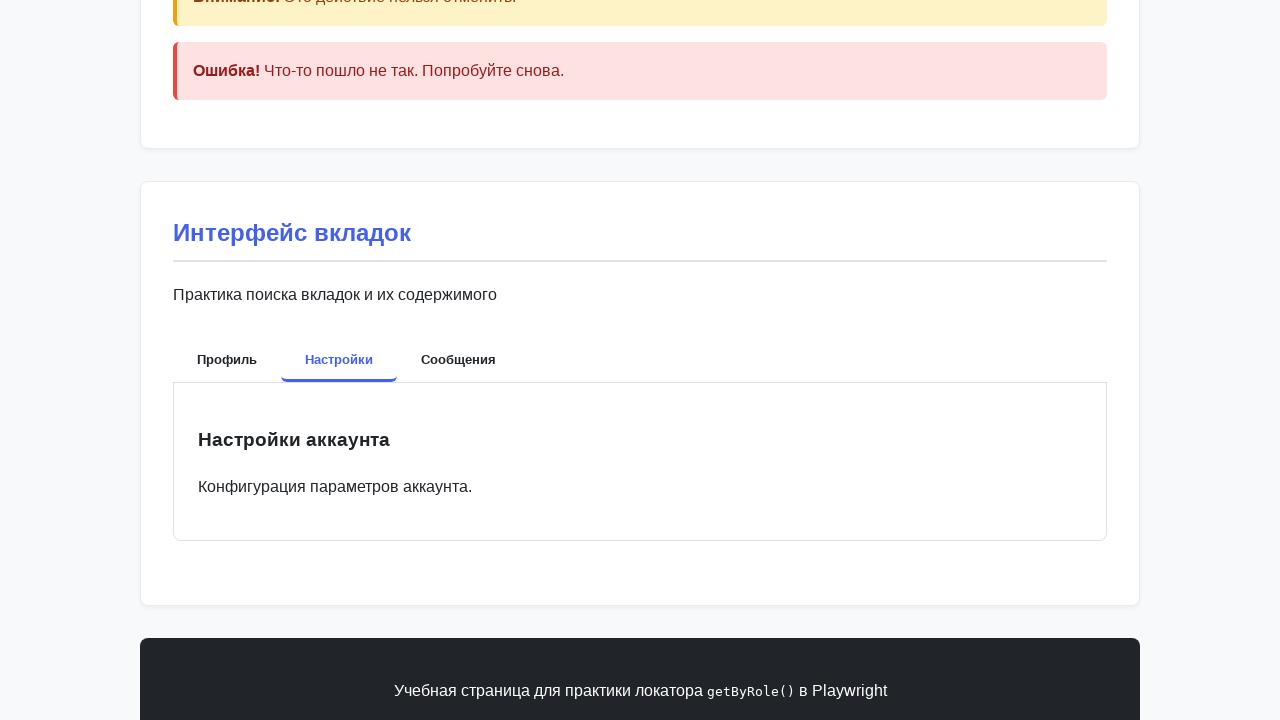

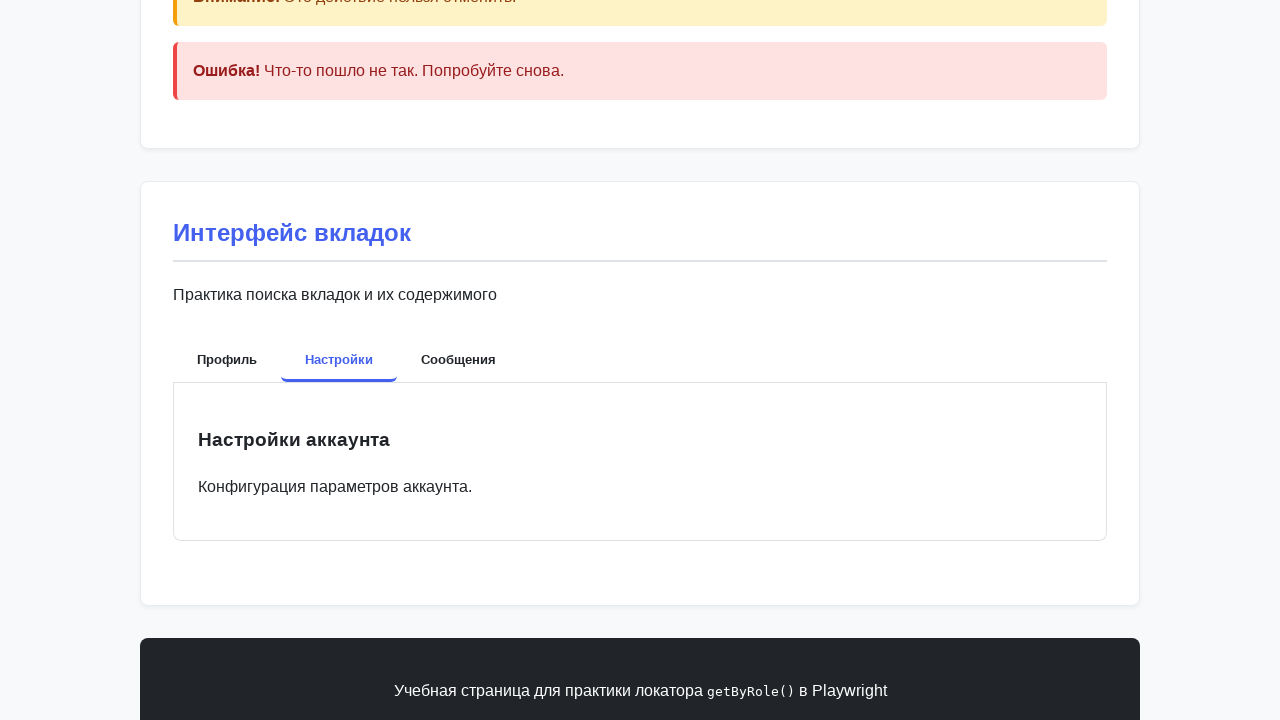